Tests form validation by attempting to register a donation point with an invalid email format and verifying the error message appears.

Starting URL: https://petlov.vercel.app/signup

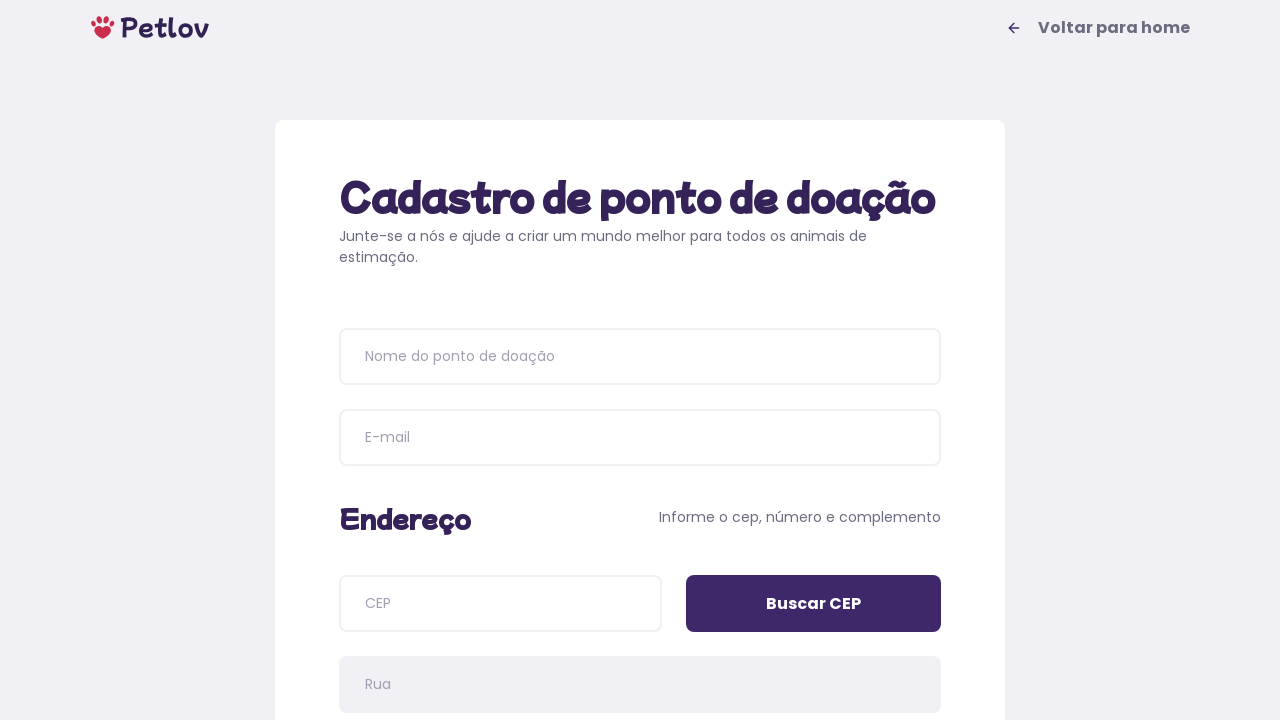

Filled donation point name with 'Animal Haven' on input[placeholder='Nome do ponto de doação']
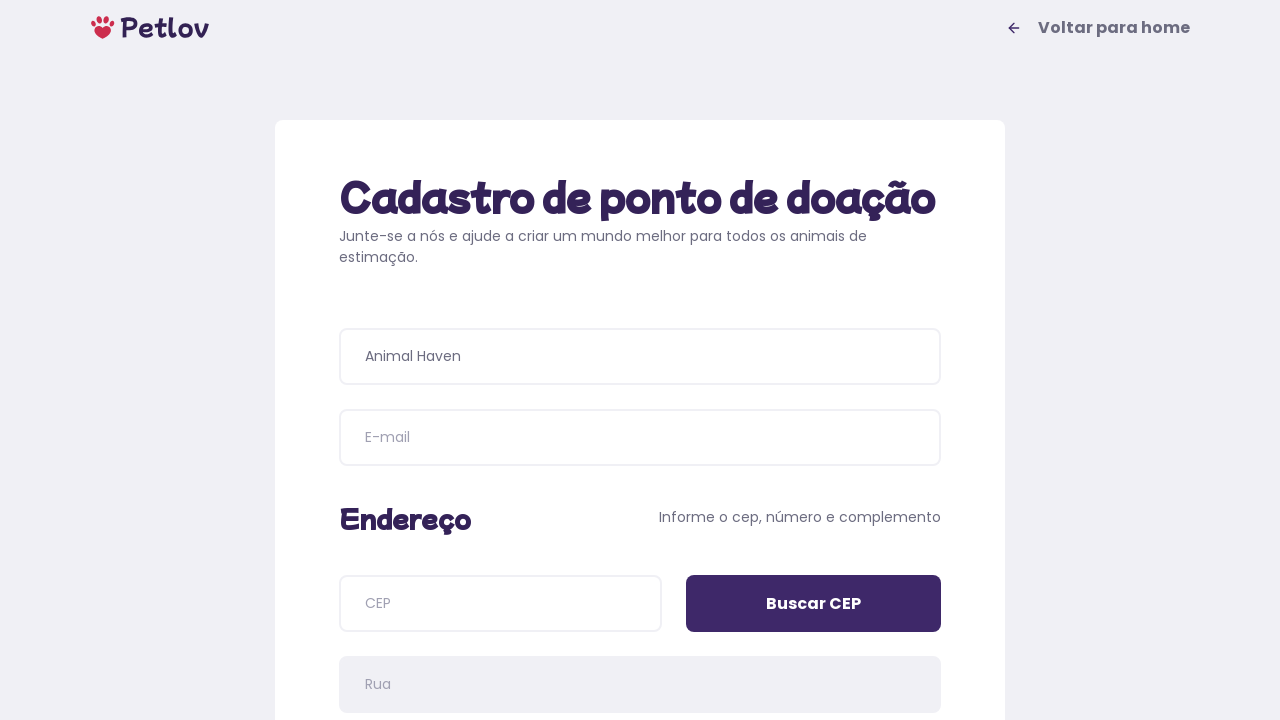

Filled email field with invalid email format 'invalidemail&animalcare.com' on input[name=email]
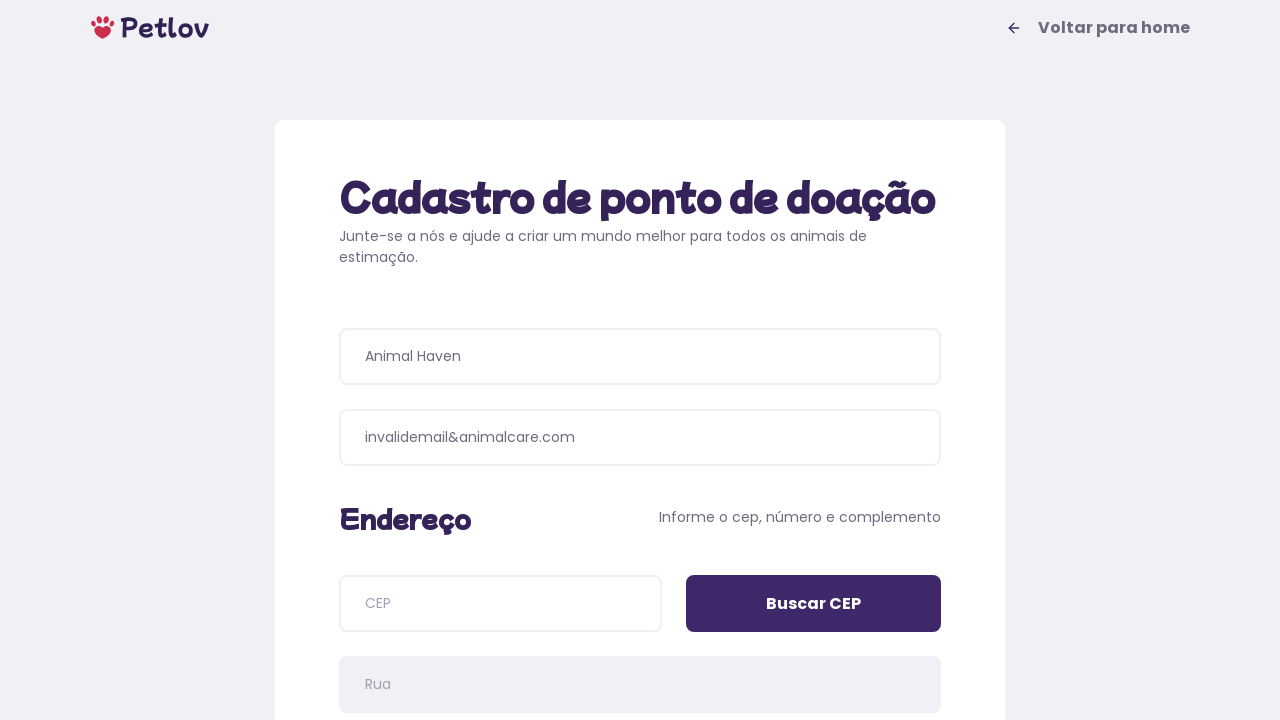

Filled zip code field with '05206180' on input[name=cep]
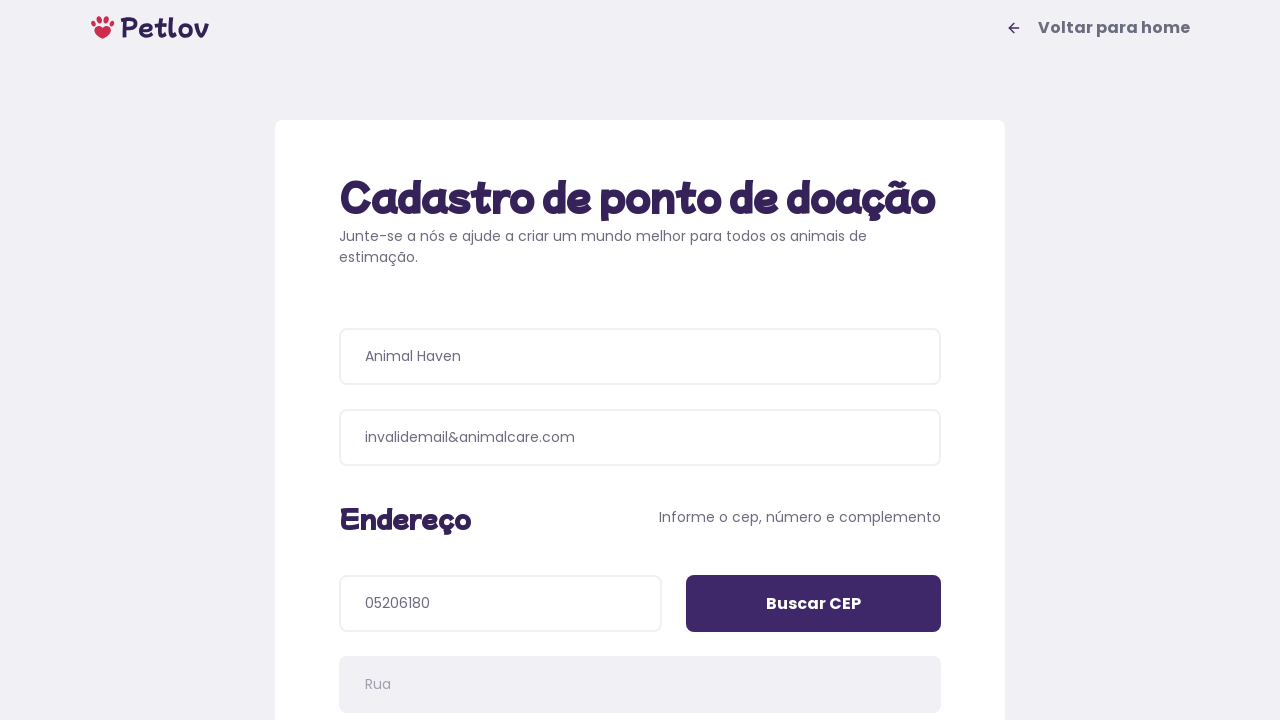

Clicked 'Buscar CEP' button to search zip code at (814, 604) on input[value='Buscar CEP']
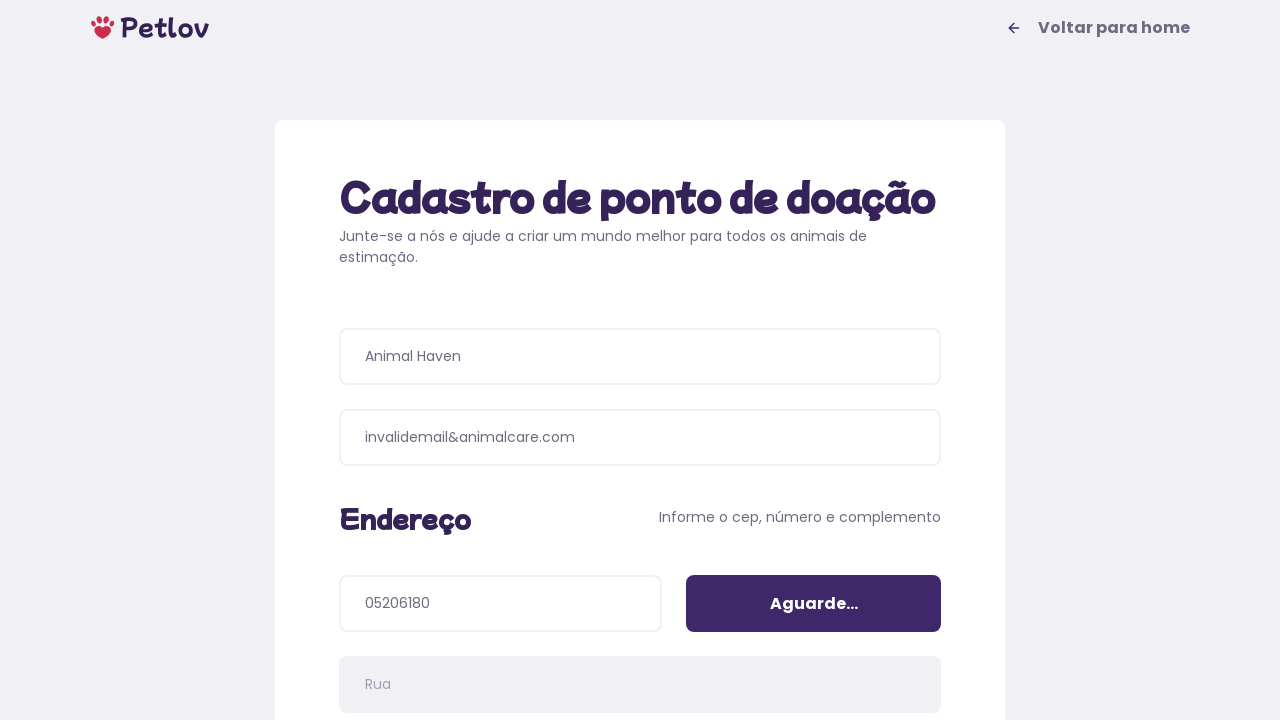

Filled address number field with '789' on input[name='addressNumber']
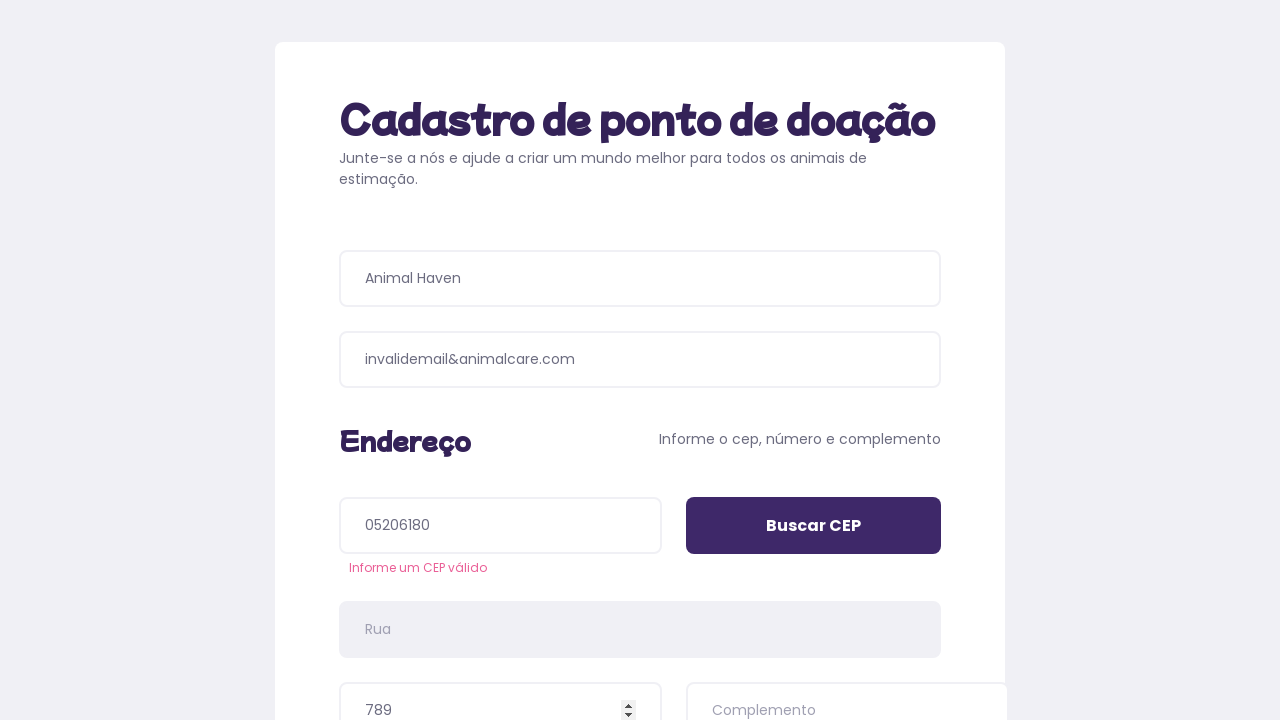

Filled address details field with 'Suite 5A' on input[name='addressDetails']
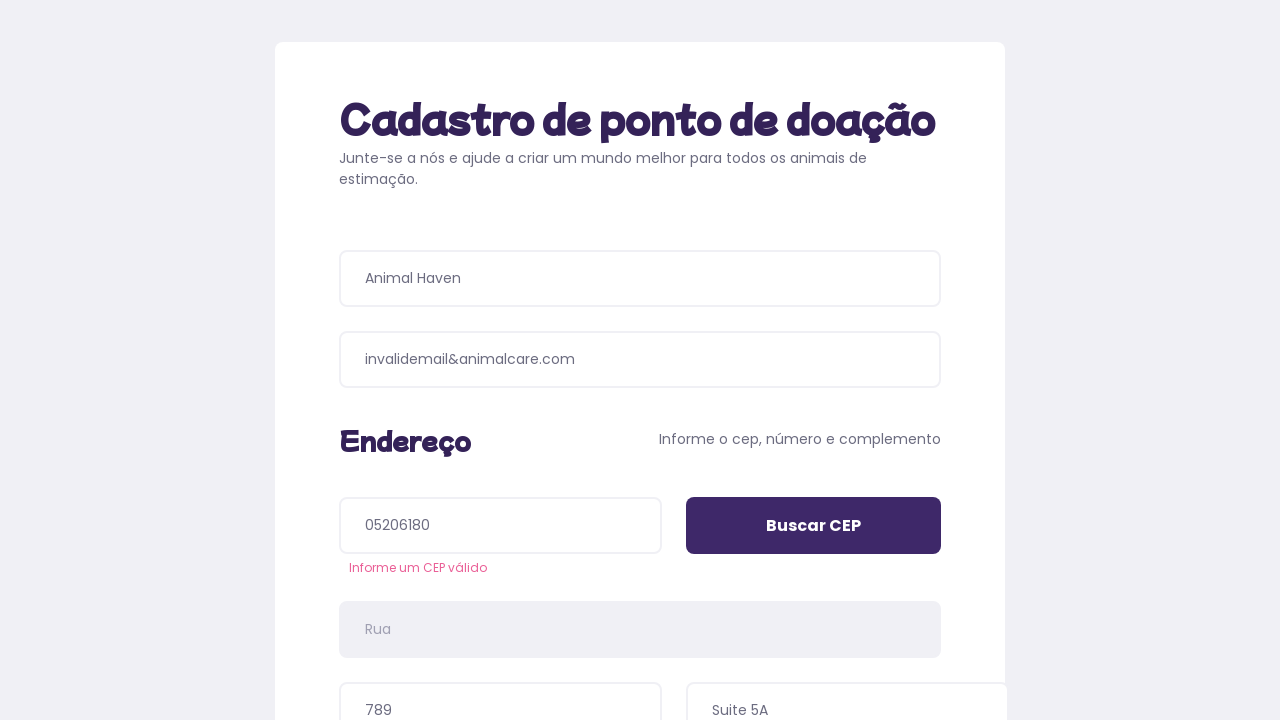

Selected pet type 'Gatos' (Cats) at (794, 390) on xpath=//span[text()='Gatos']/..
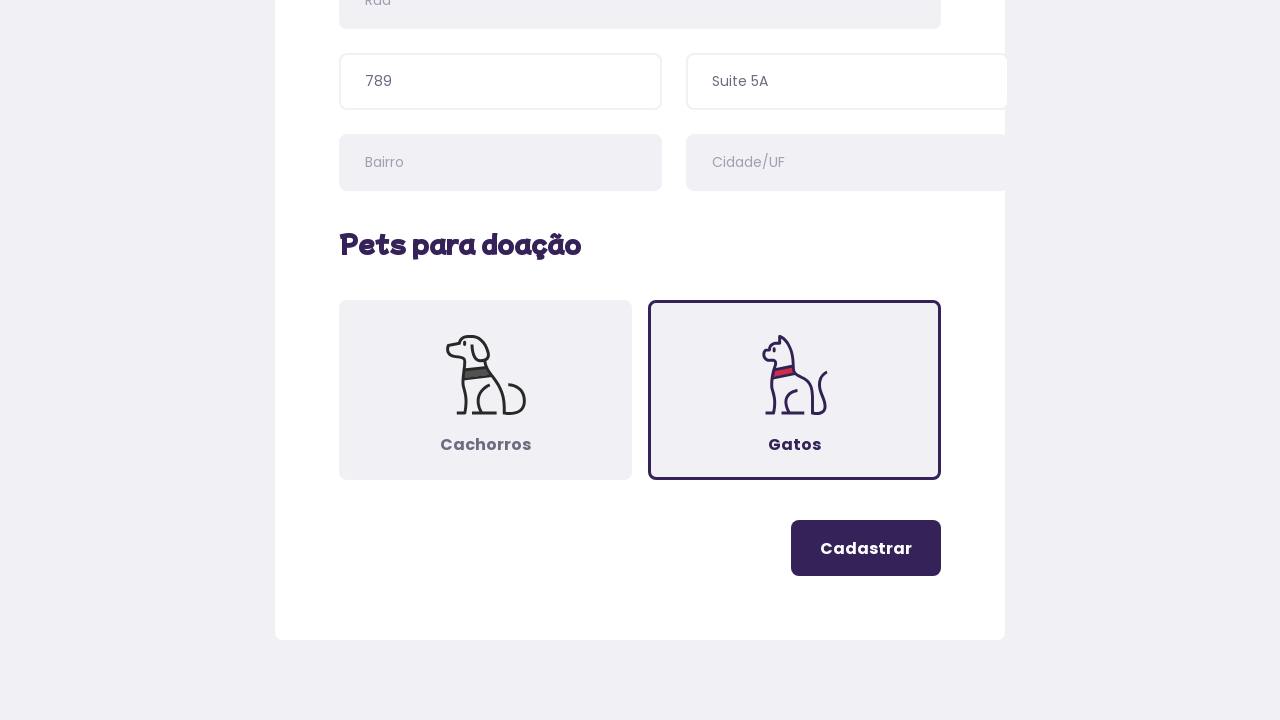

Clicked register button to submit form at (866, 548) on .button-register
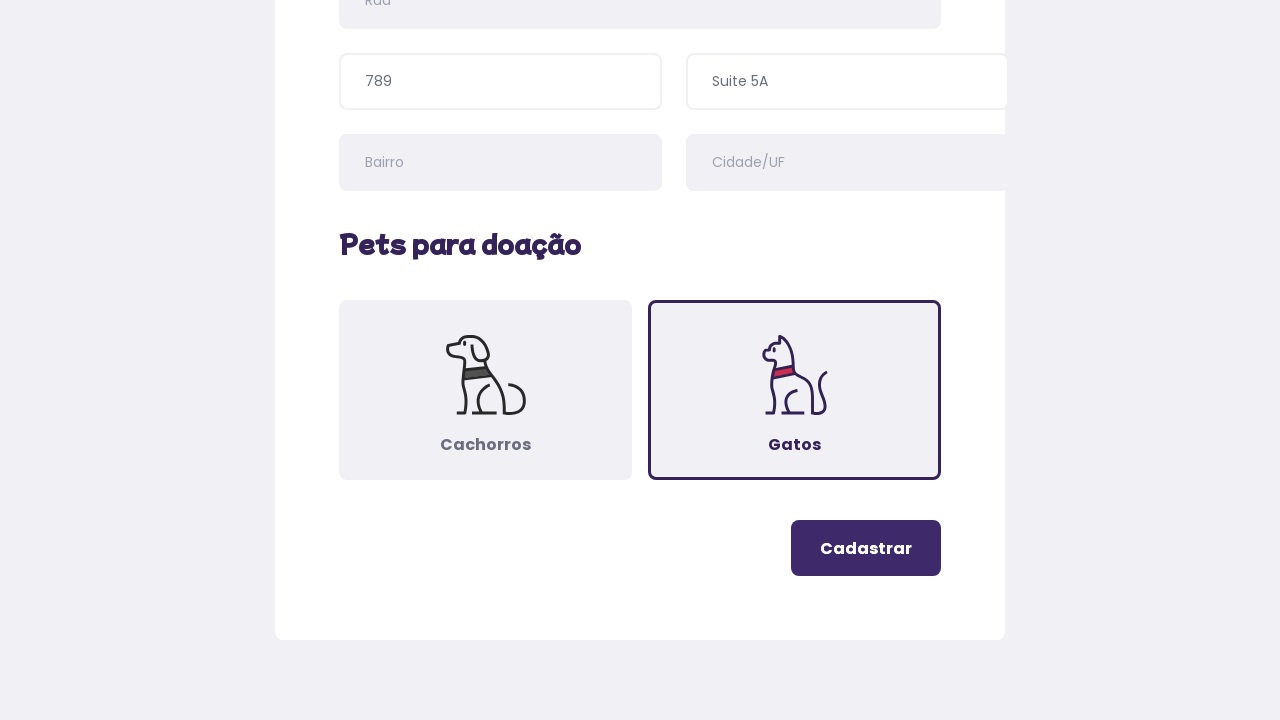

Error message appeared, validating email format validation
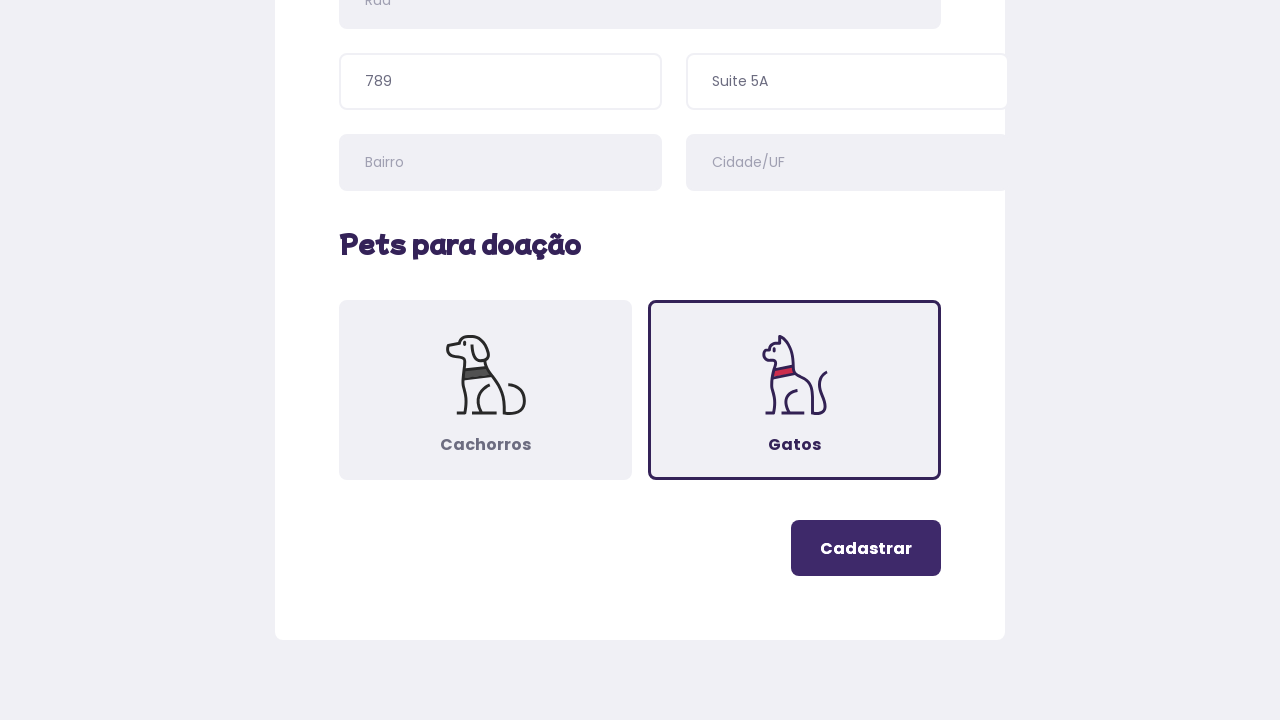

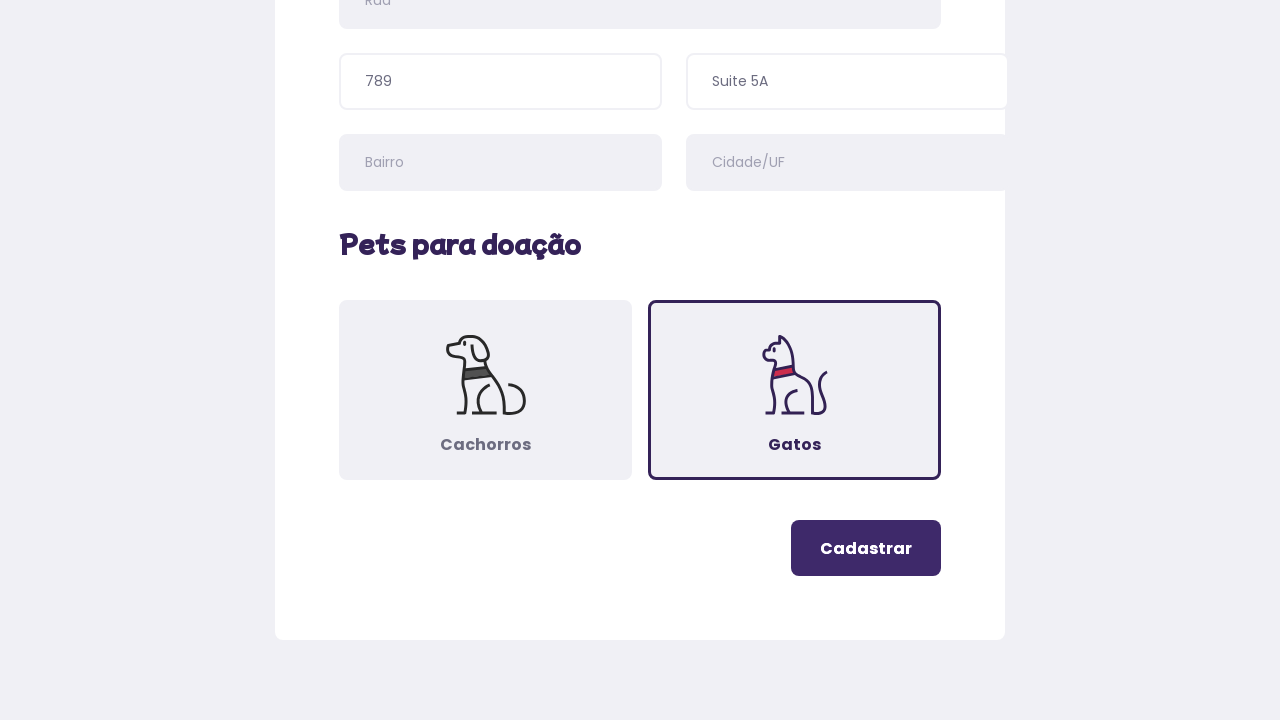